Tests an e-commerce vegetable shopping site by searching for products containing 'ca', verifying the number of visible products, adding items to cart, and checking the brand logo text.

Starting URL: https://rahulshettyacademy.com/seleniumPractise/#/

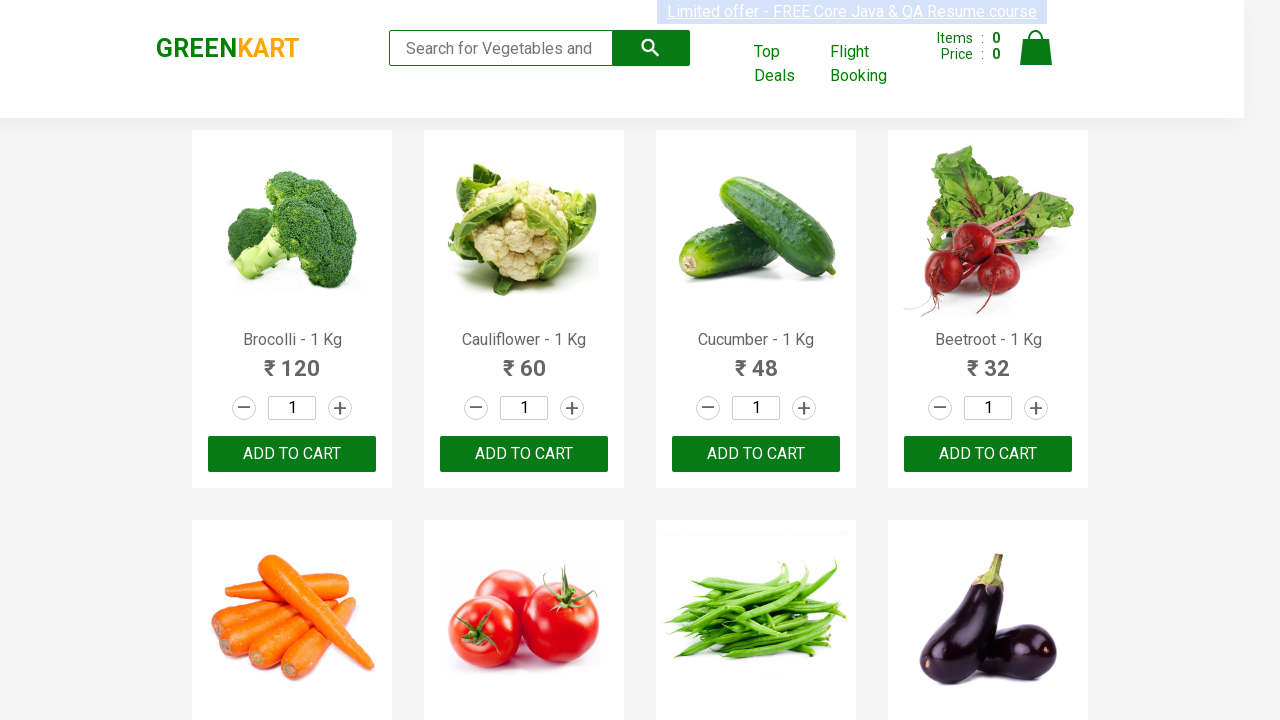

Filled search box with 'ca' to filter products on .search-keyword
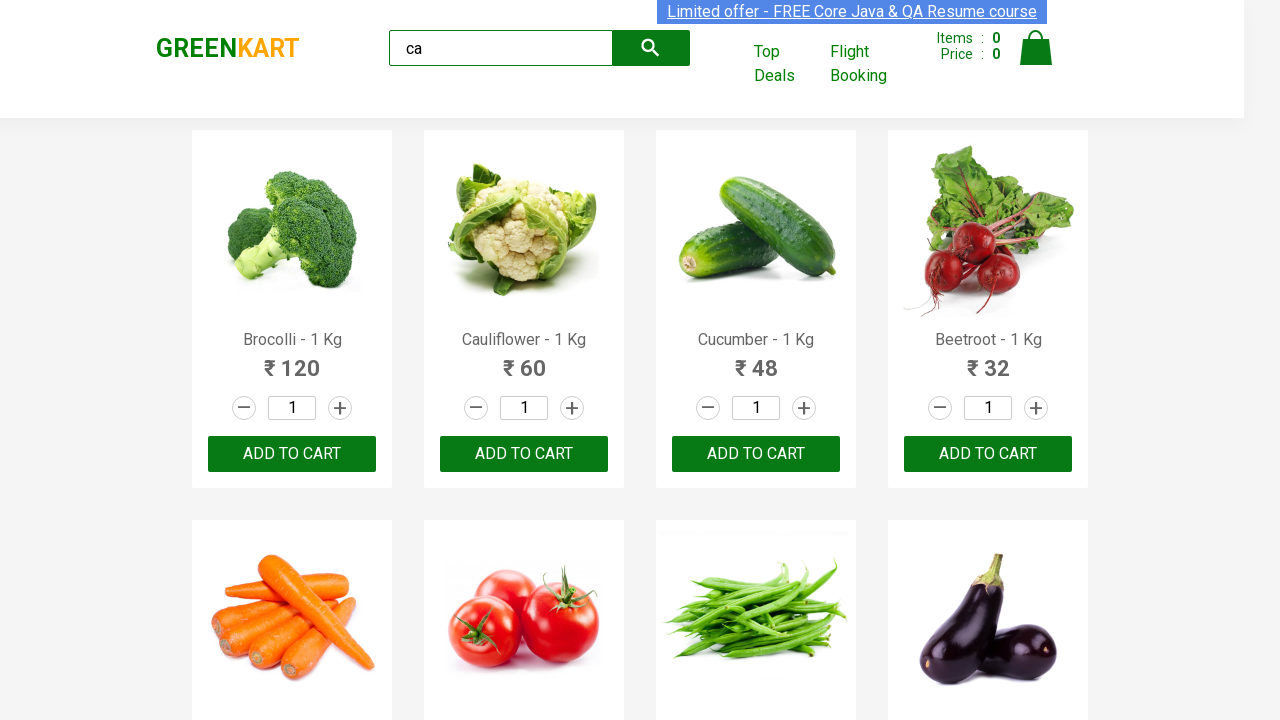

Waited 2 seconds for search results to filter
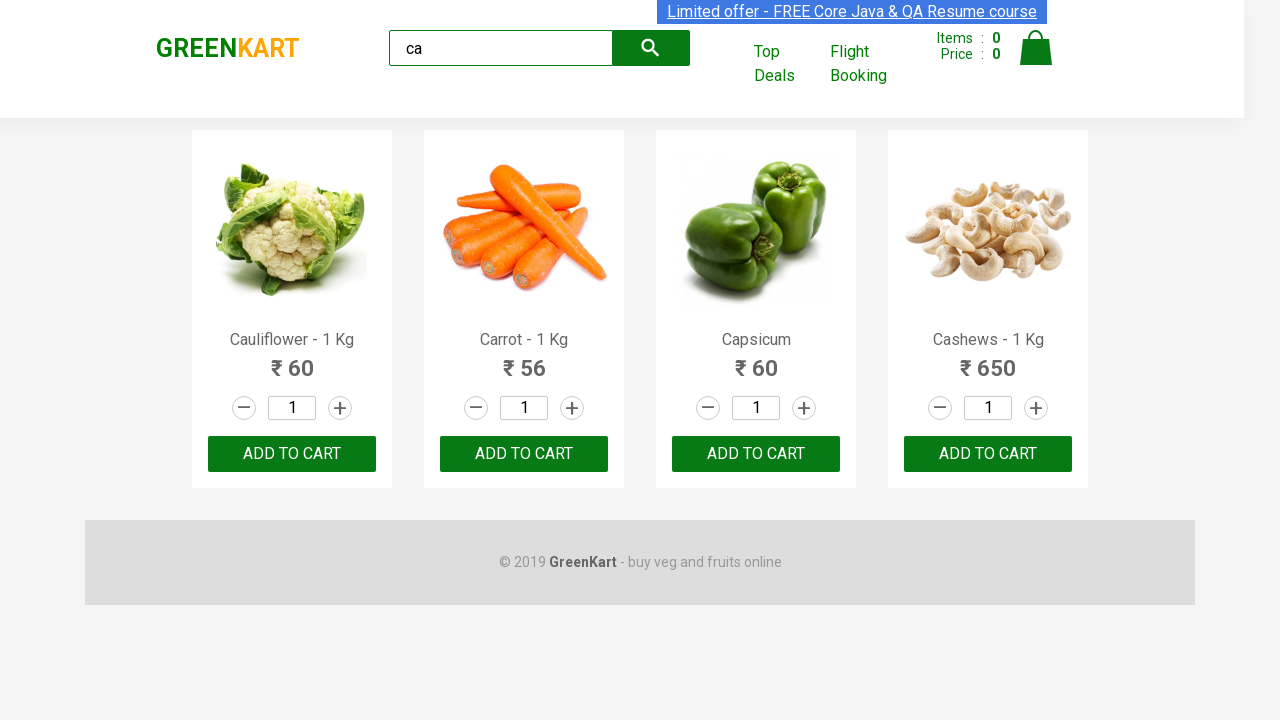

Verified that visible products are loaded
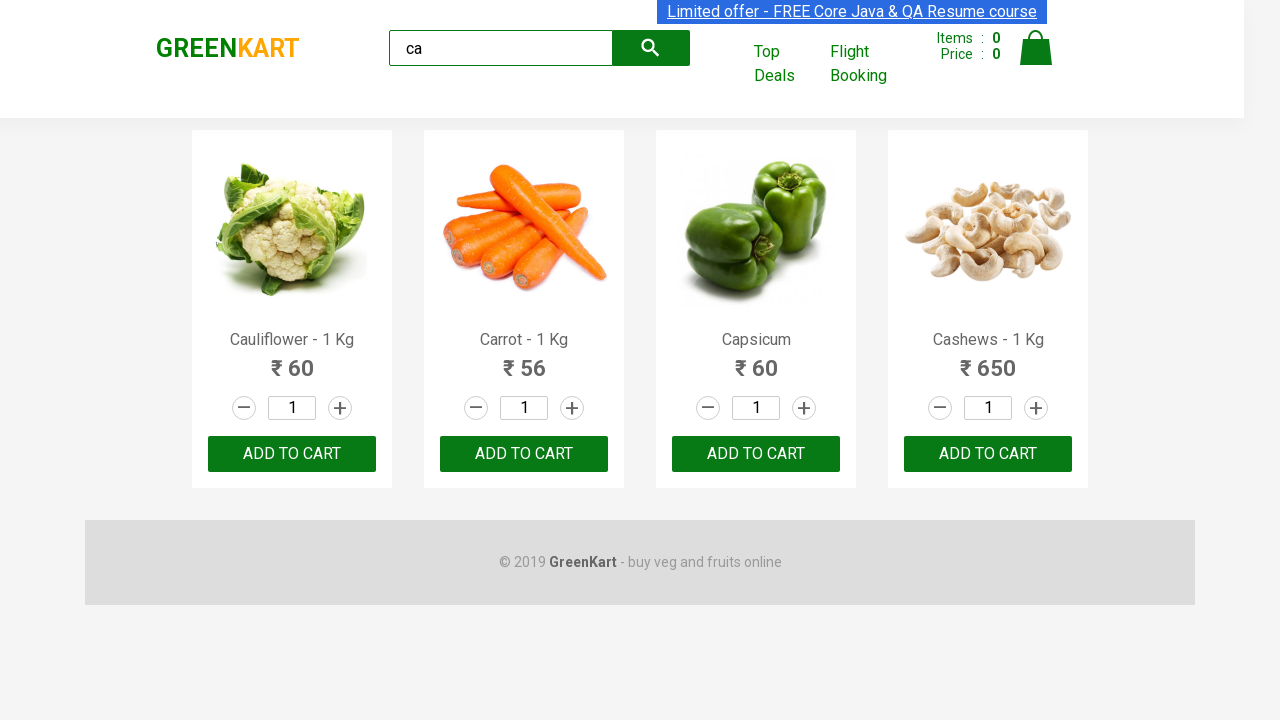

Clicked ADD TO CART button on the third product at (756, 454) on .products .product >> nth=2 >> text=ADD TO CART
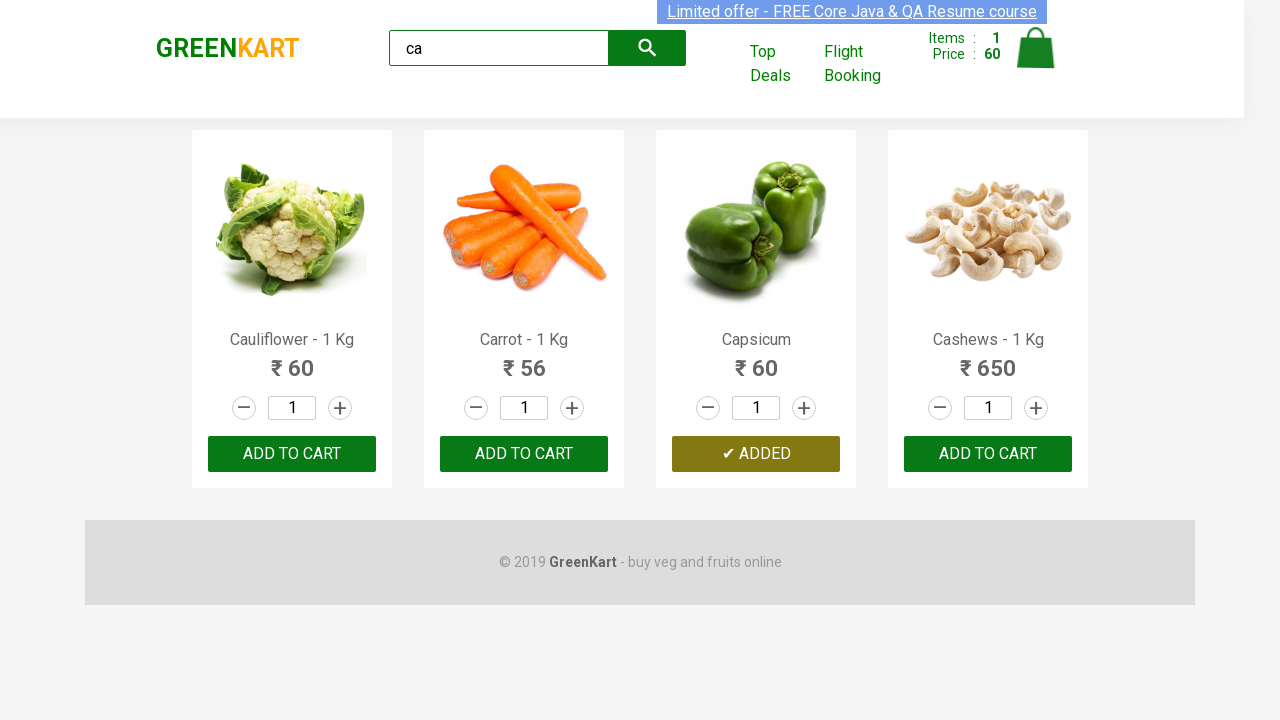

Found and clicked ADD TO CART for Cashews product at index 3 at (988, 454) on .products .product >> nth=3 >> button
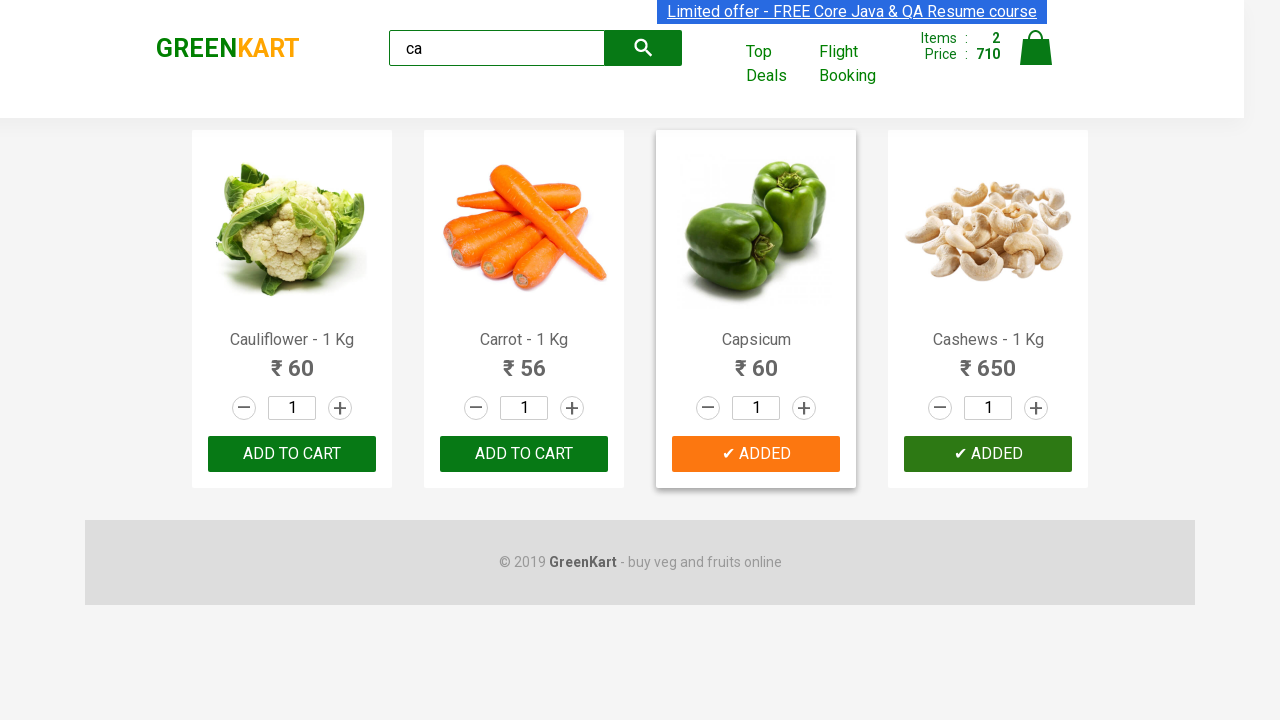

Verified brand logo text is 'GREENKART'
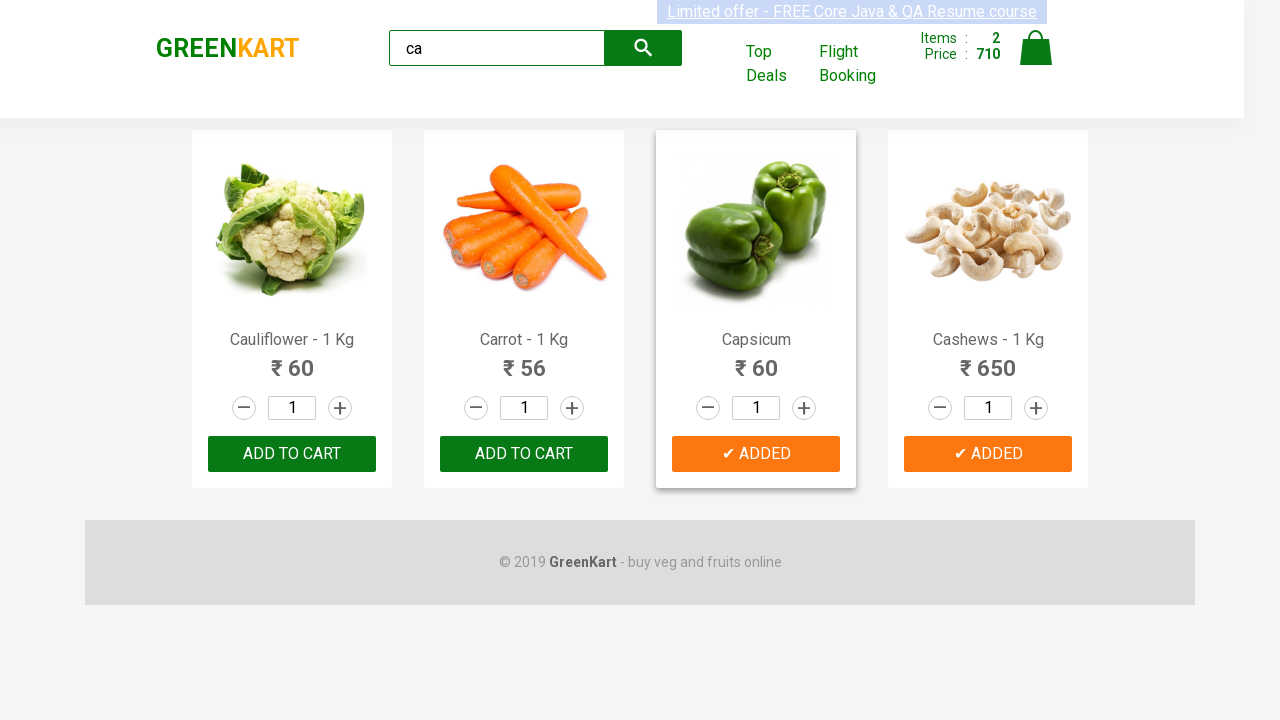

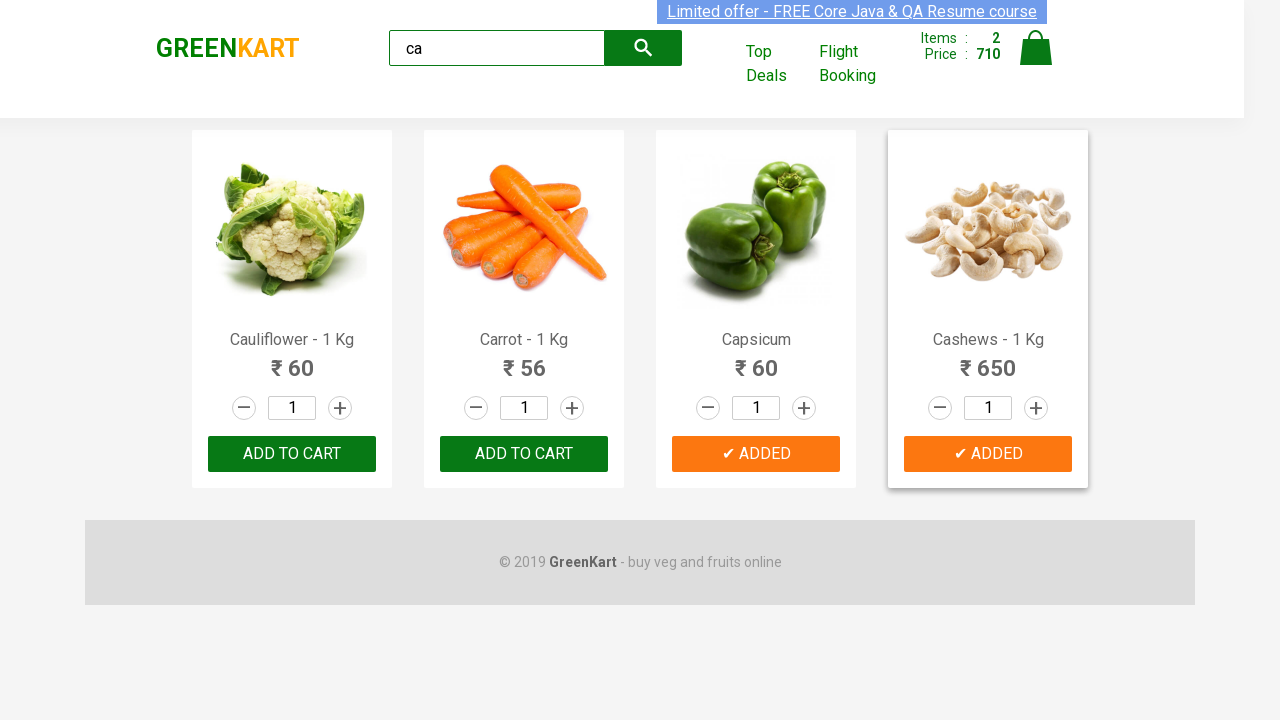